Navigates to an NQN (Not Quite Nitro) emoji pack page and waits for the page to fully load, verifying that emoji images are displayed.

Starting URL: https://nqn.blue/packs/ThePokemonEmotes

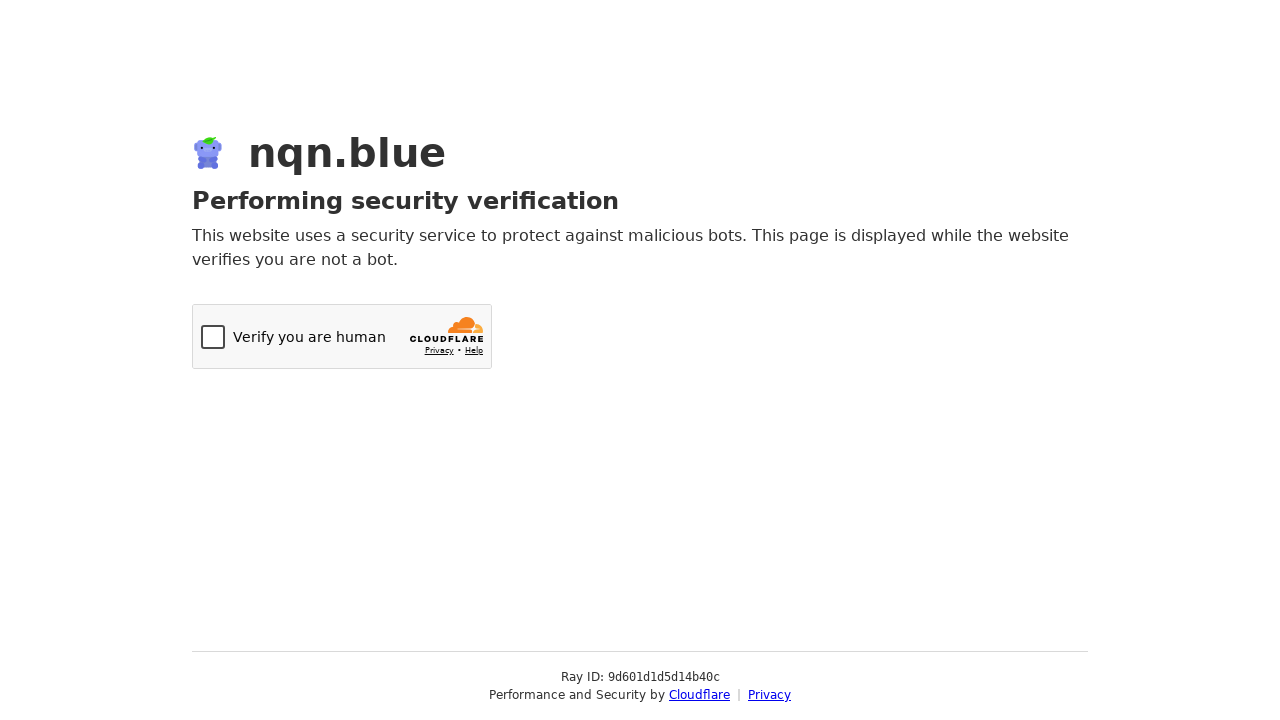

Navigated to NQN emoji pack page (ThePokemonEmotes)
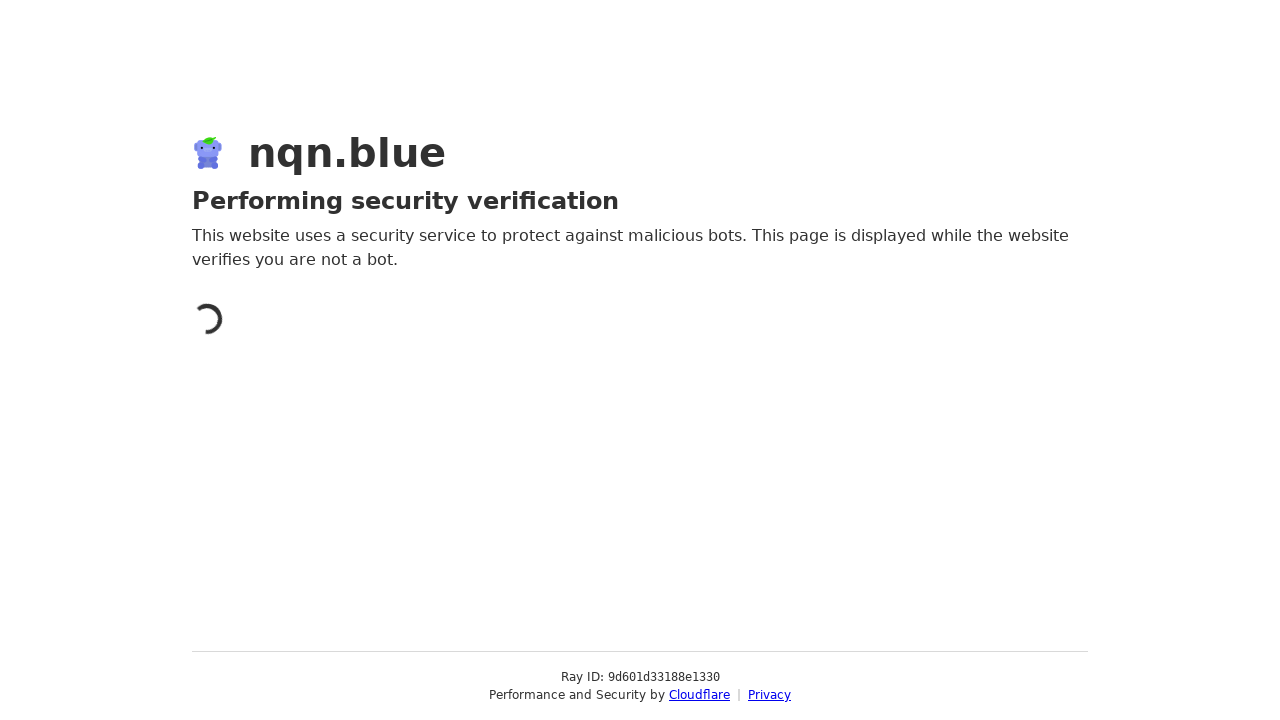

Page reached network idle state, fully loaded
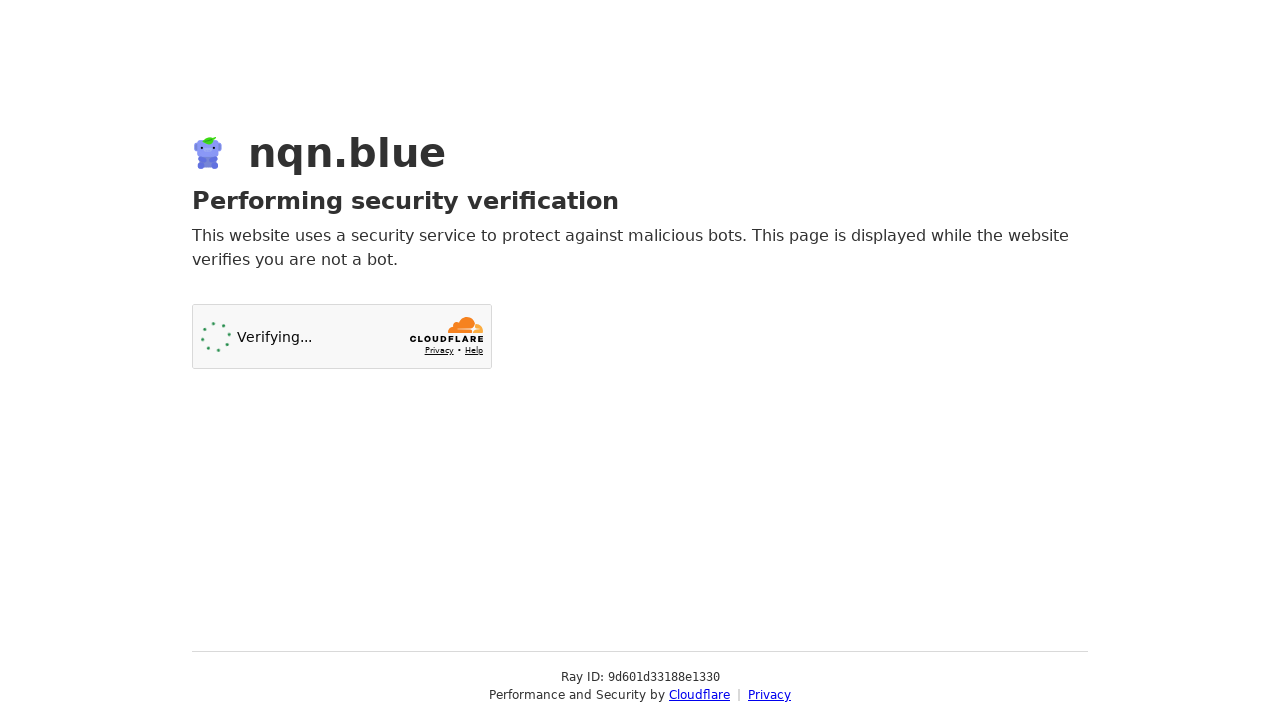

Emoji images are displayed on the page
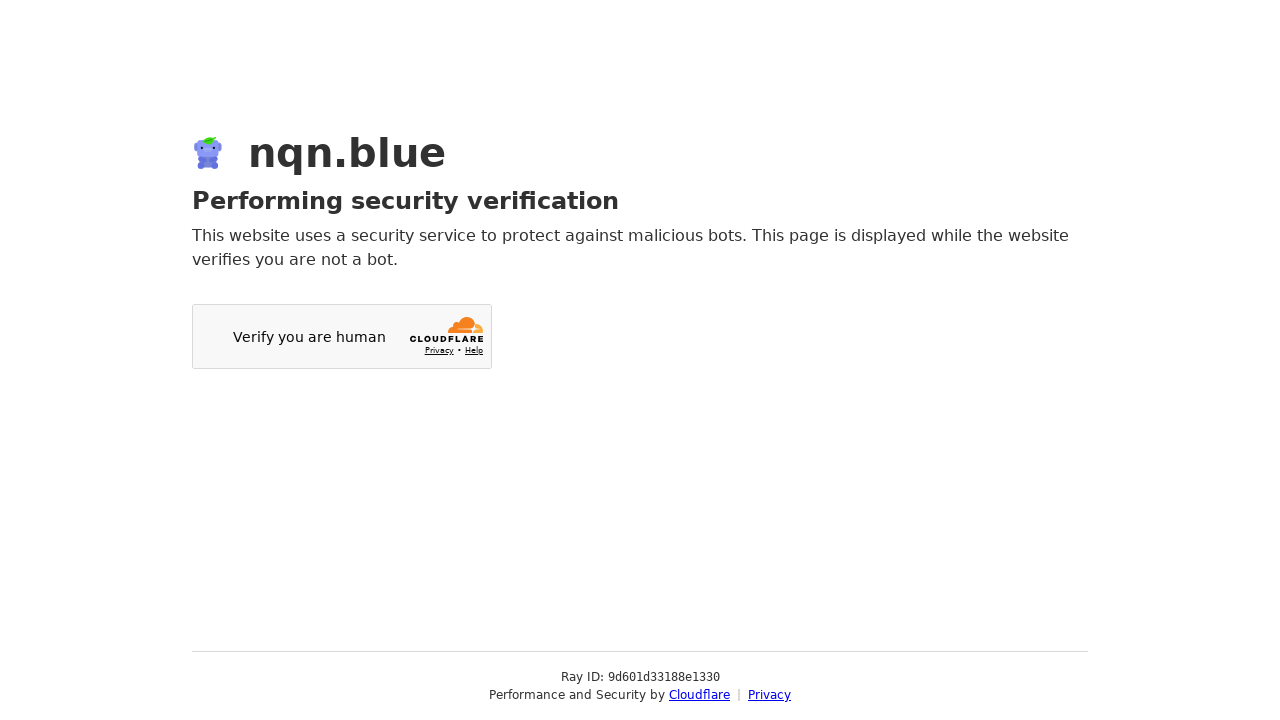

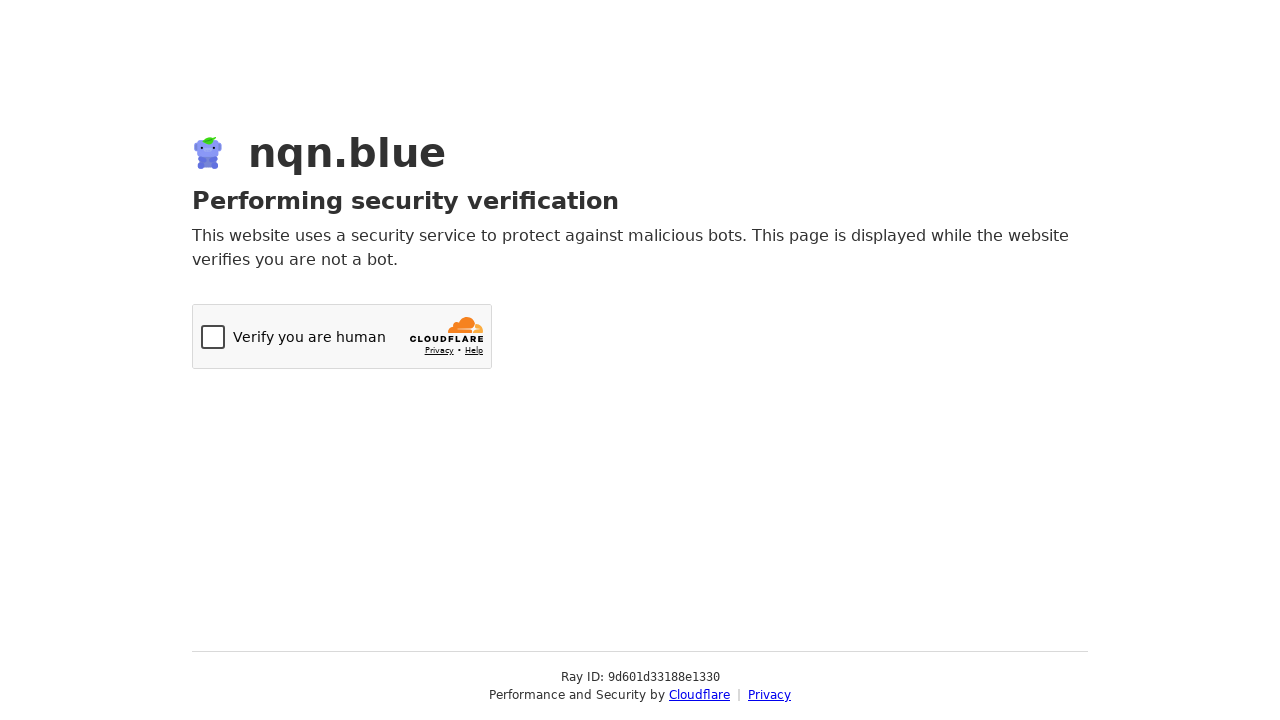